Tests that edits are saved when the edit input loses focus (blur event).

Starting URL: https://demo.playwright.dev/todomvc

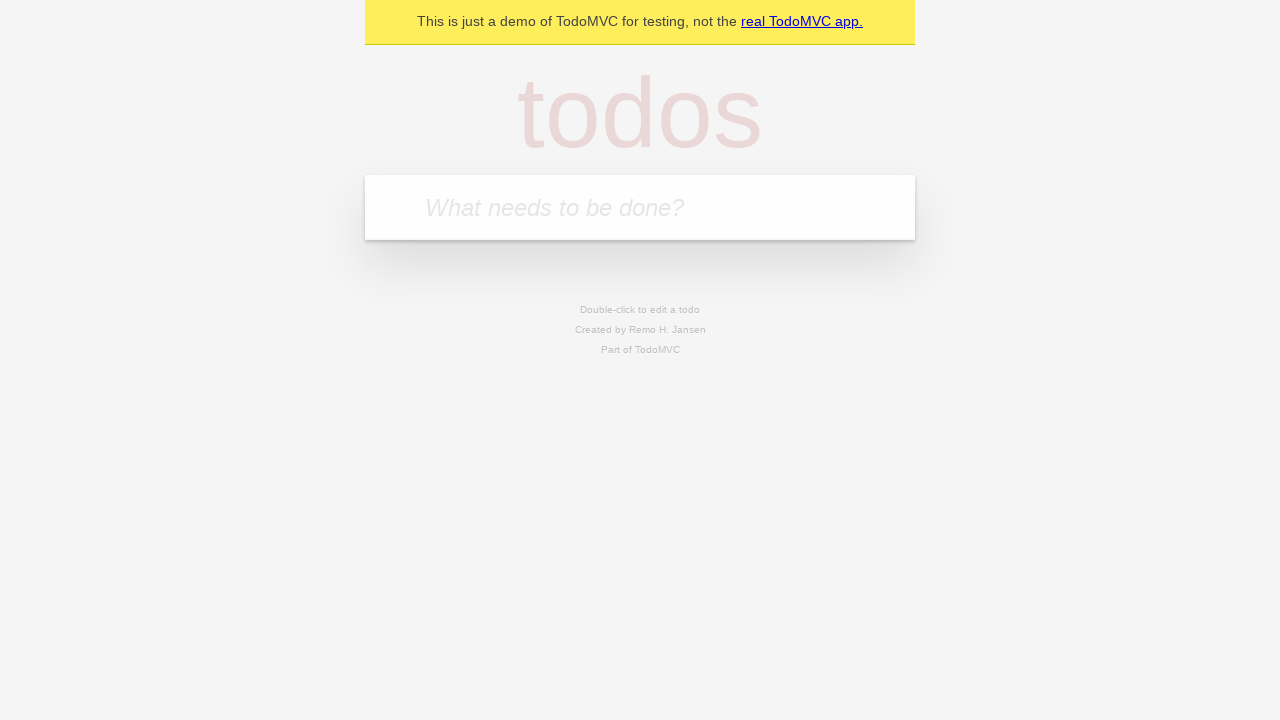

Filled todo input with 'buy some cheese' on internal:attr=[placeholder="What needs to be done?"i]
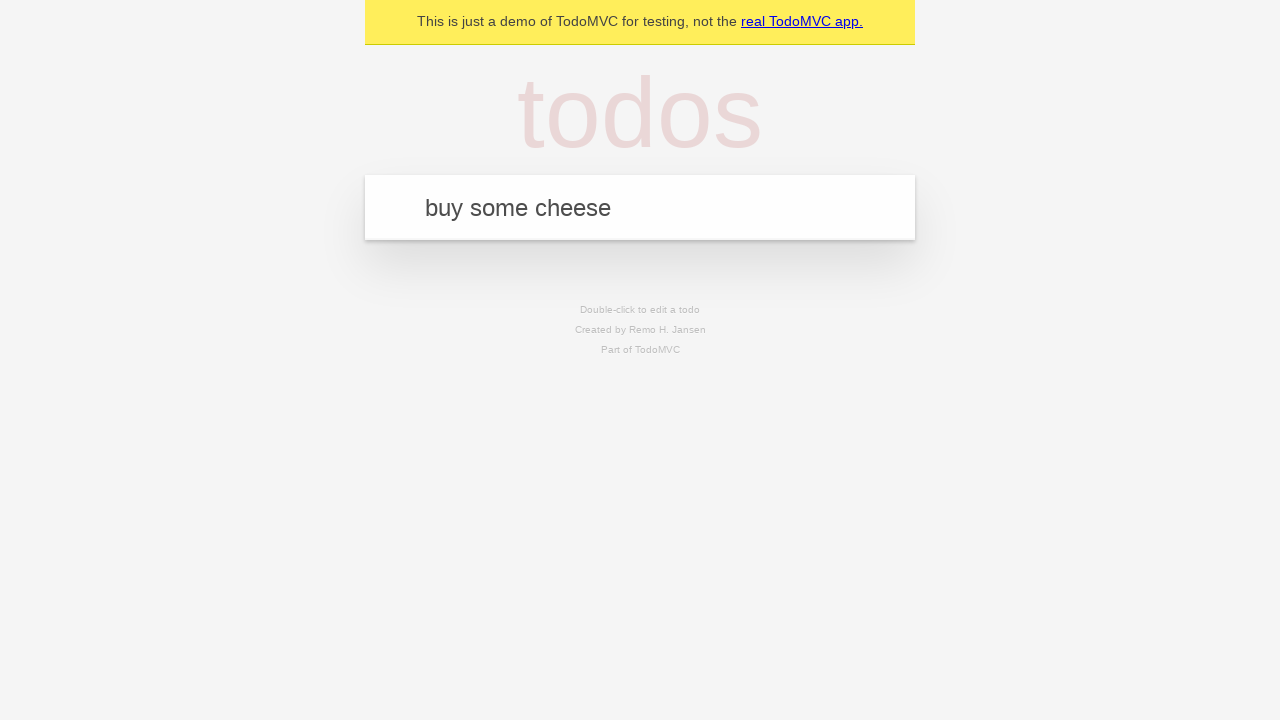

Pressed Enter to create first todo on internal:attr=[placeholder="What needs to be done?"i]
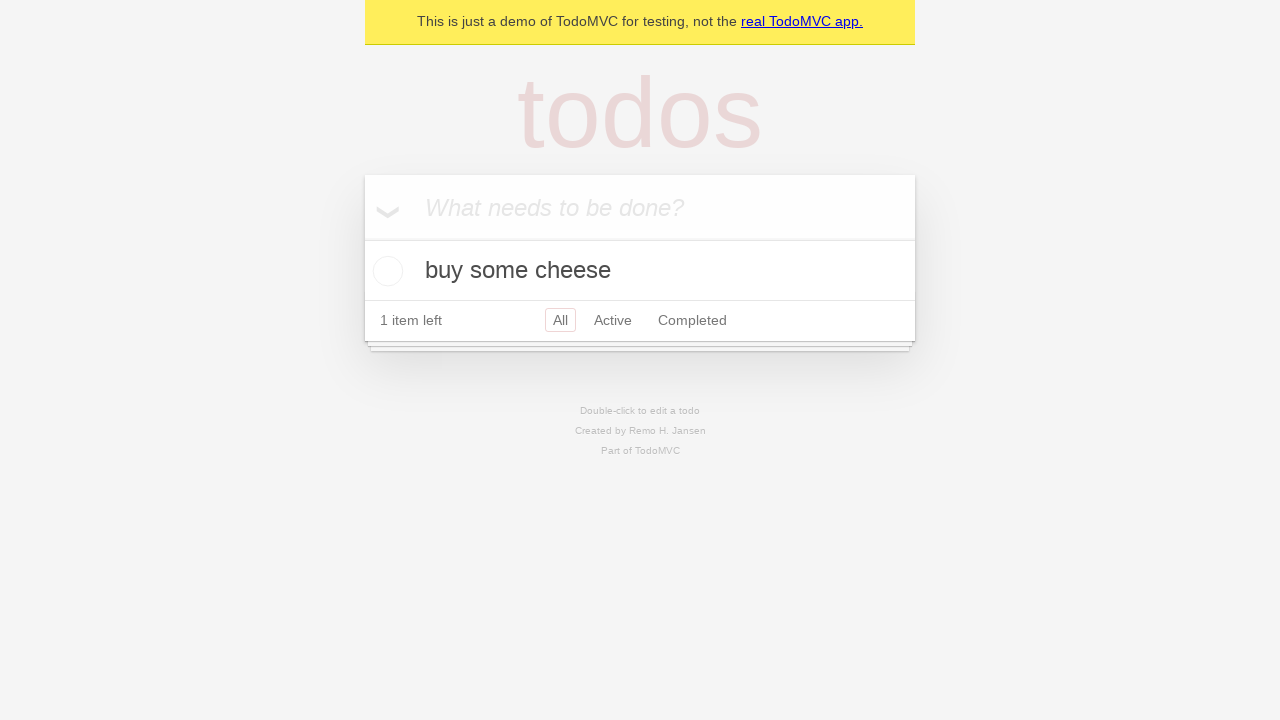

Filled todo input with 'feed the cat' on internal:attr=[placeholder="What needs to be done?"i]
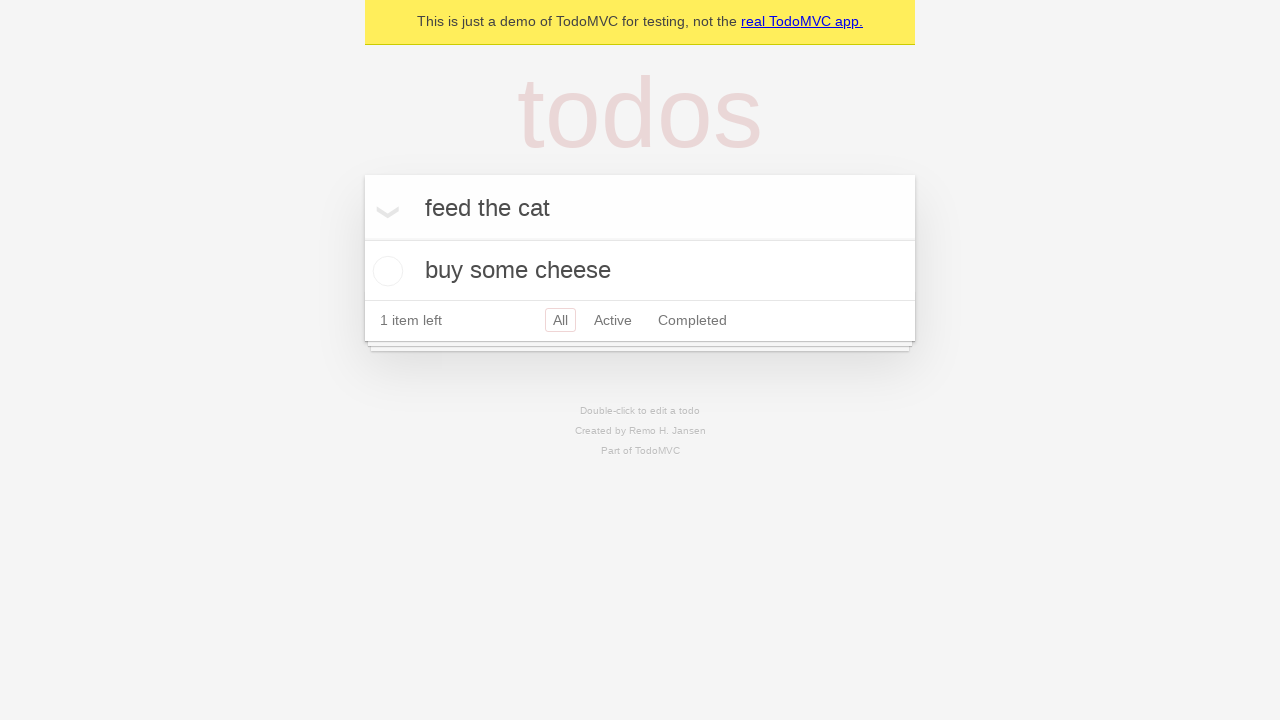

Pressed Enter to create second todo on internal:attr=[placeholder="What needs to be done?"i]
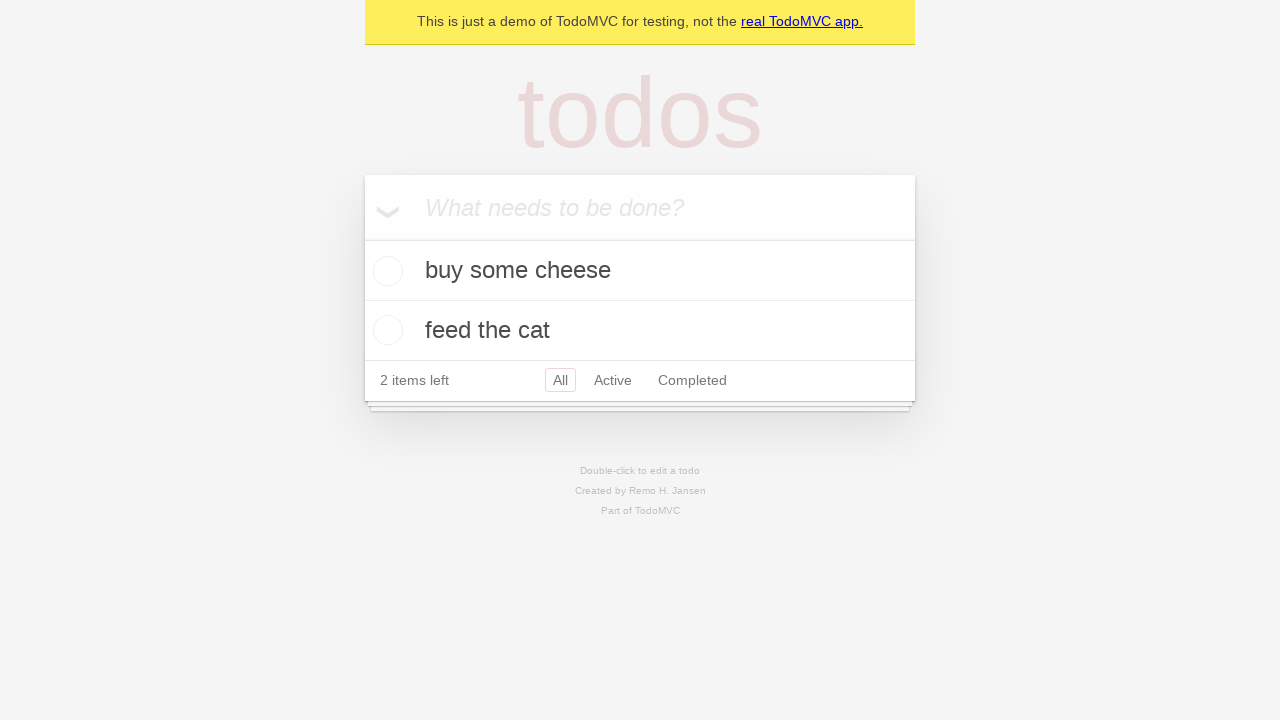

Filled todo input with 'book a doctors appointment' on internal:attr=[placeholder="What needs to be done?"i]
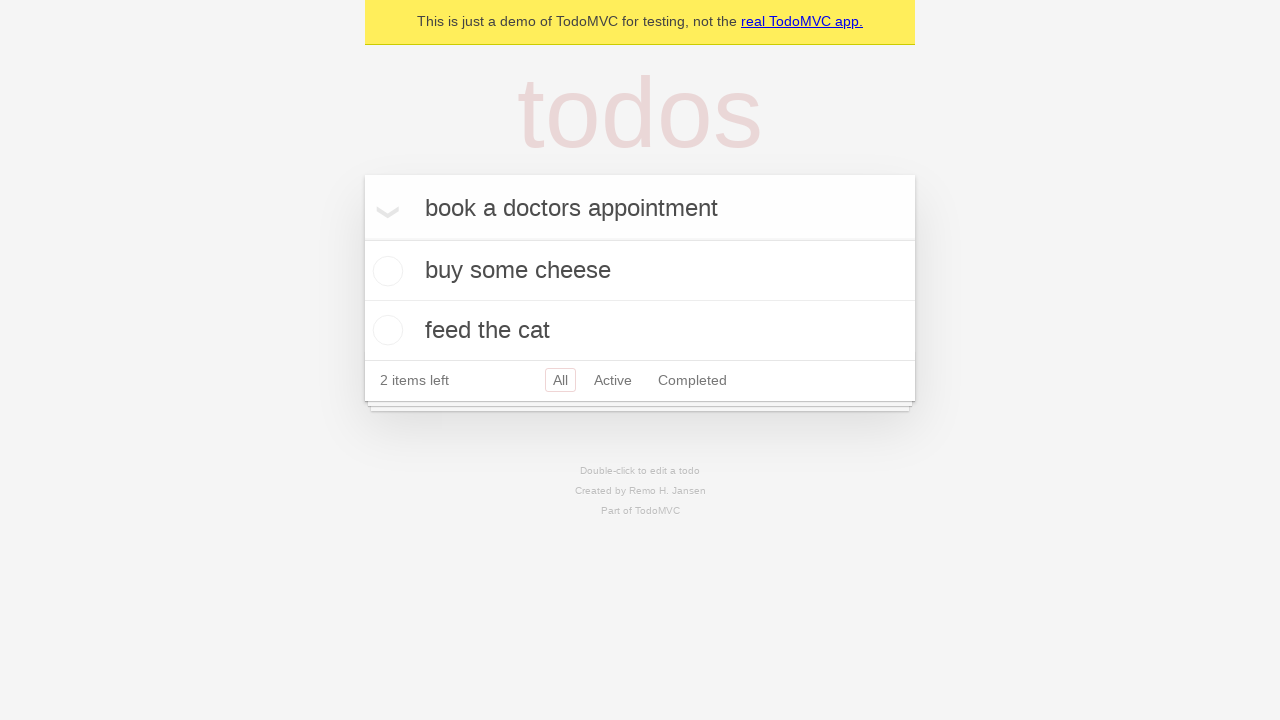

Pressed Enter to create third todo on internal:attr=[placeholder="What needs to be done?"i]
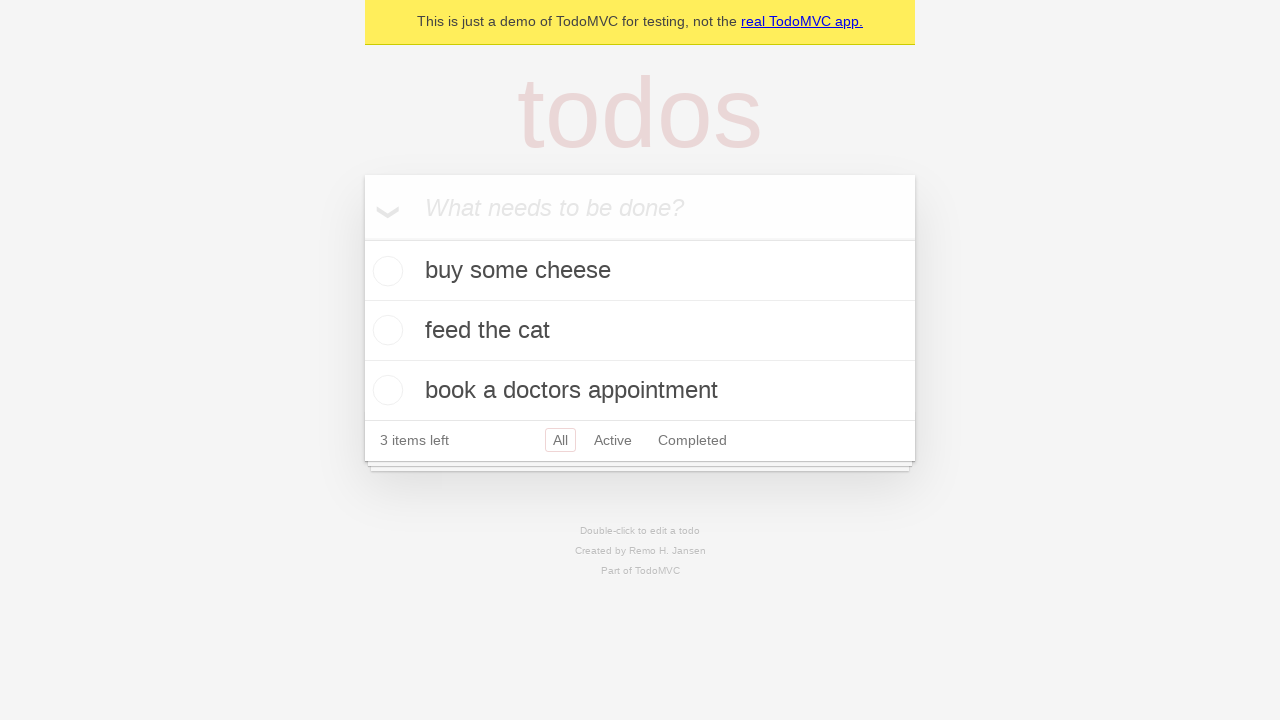

Waited for all 3 todos to be created
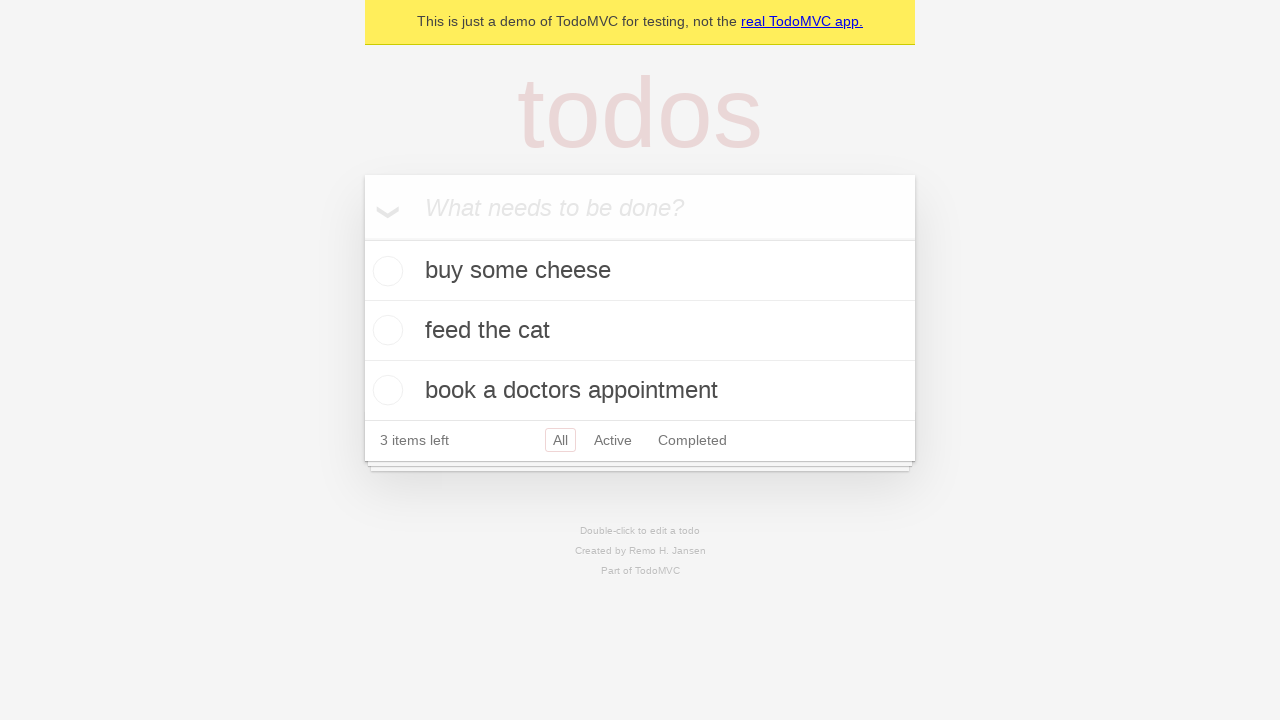

Double-clicked on second todo to enter edit mode at (640, 331) on internal:testid=[data-testid="todo-item"s] >> nth=1
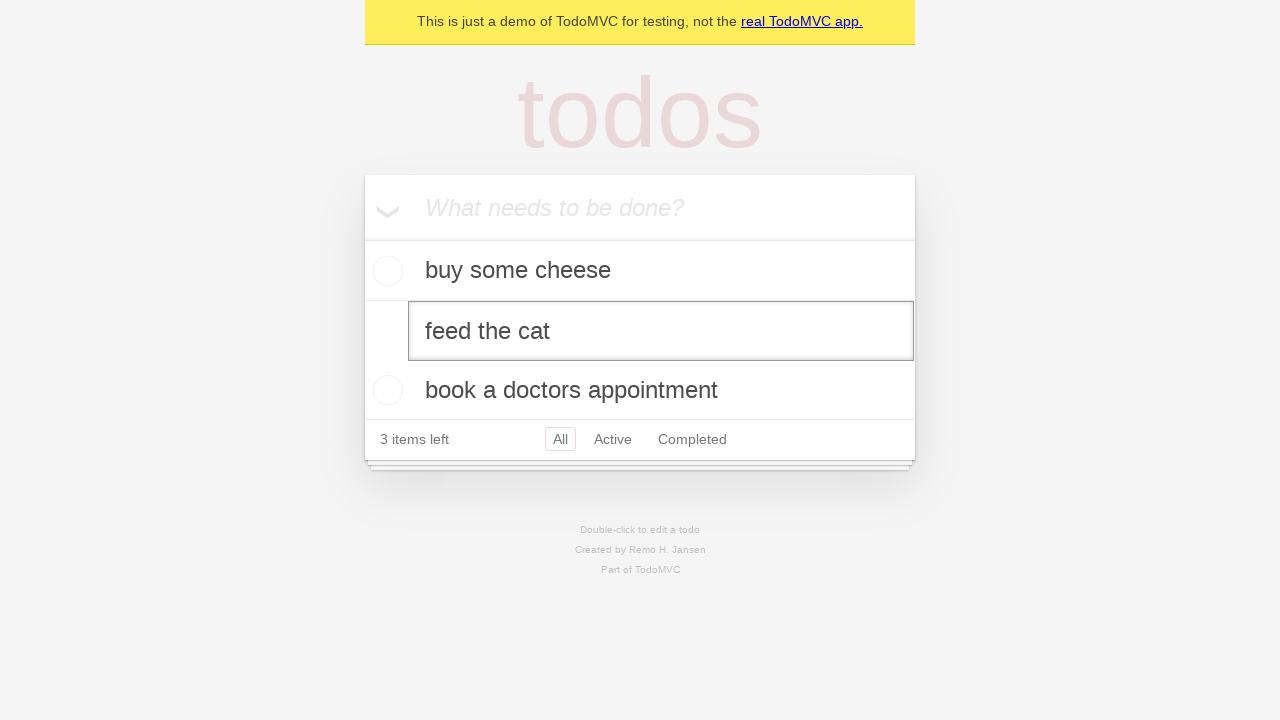

Changed todo text to 'buy some sausages' on internal:testid=[data-testid="todo-item"s] >> nth=1 >> internal:role=textbox[nam
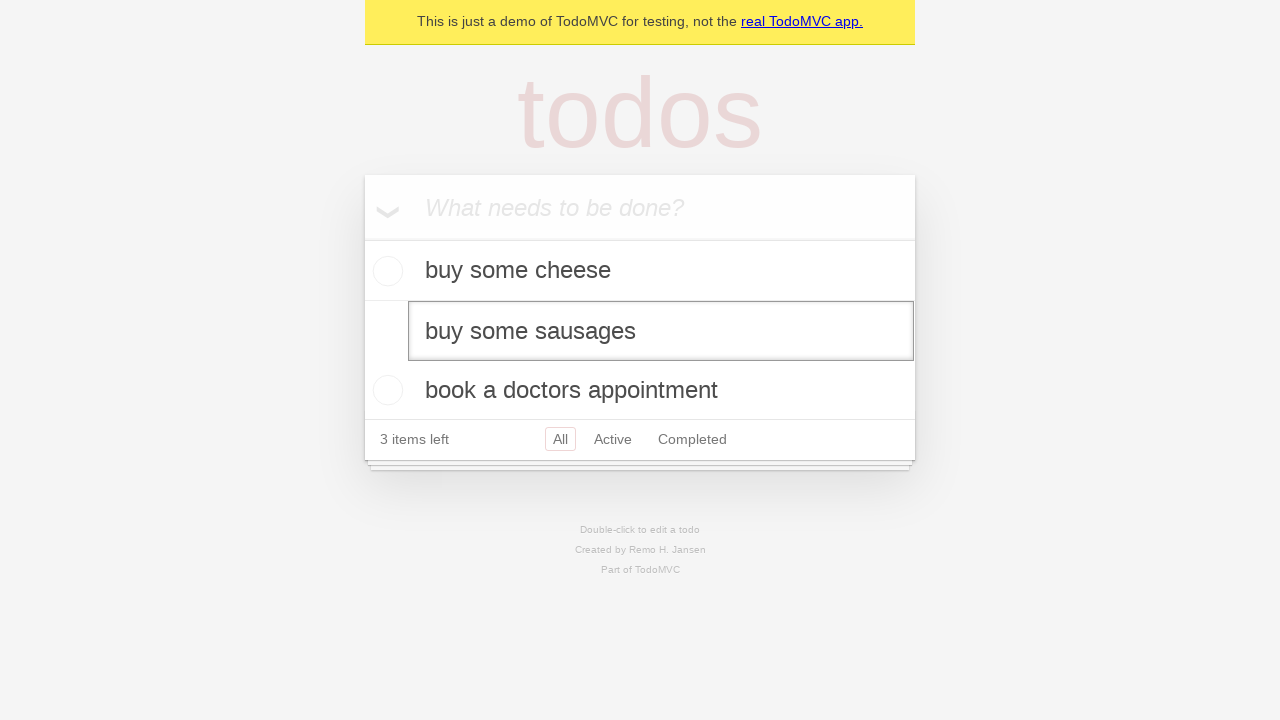

Triggered blur event on edit input to save changes
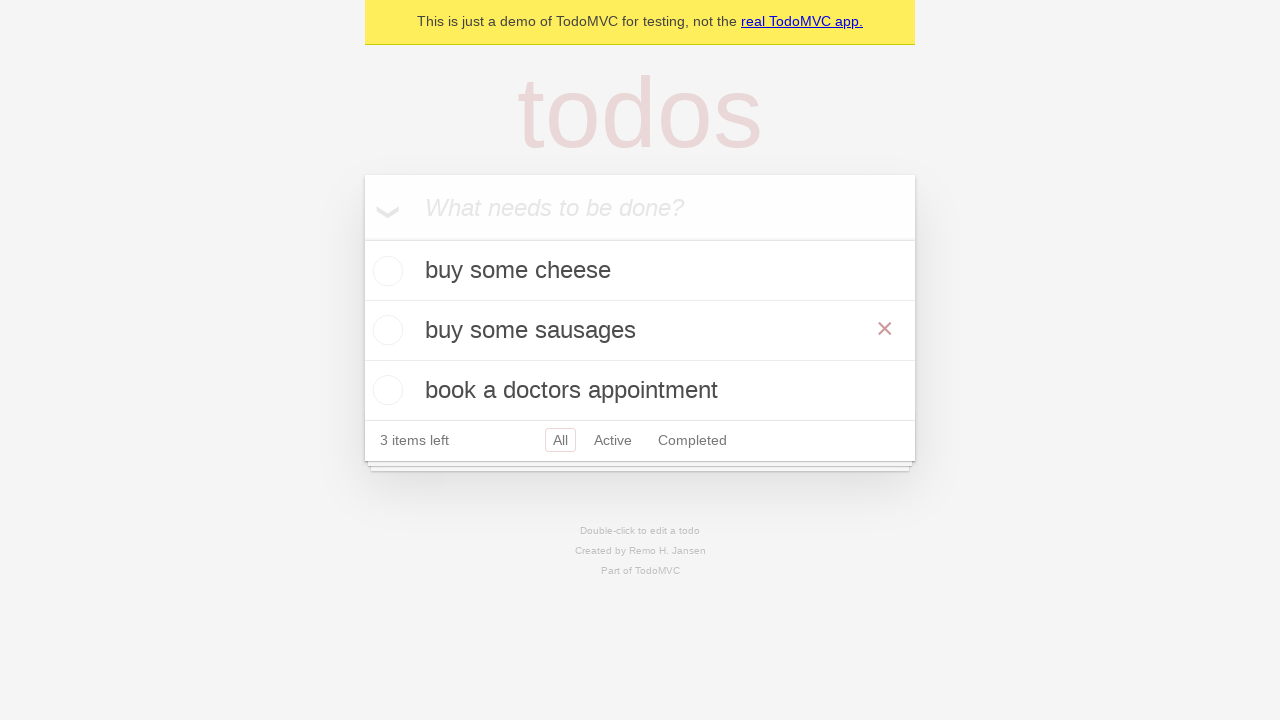

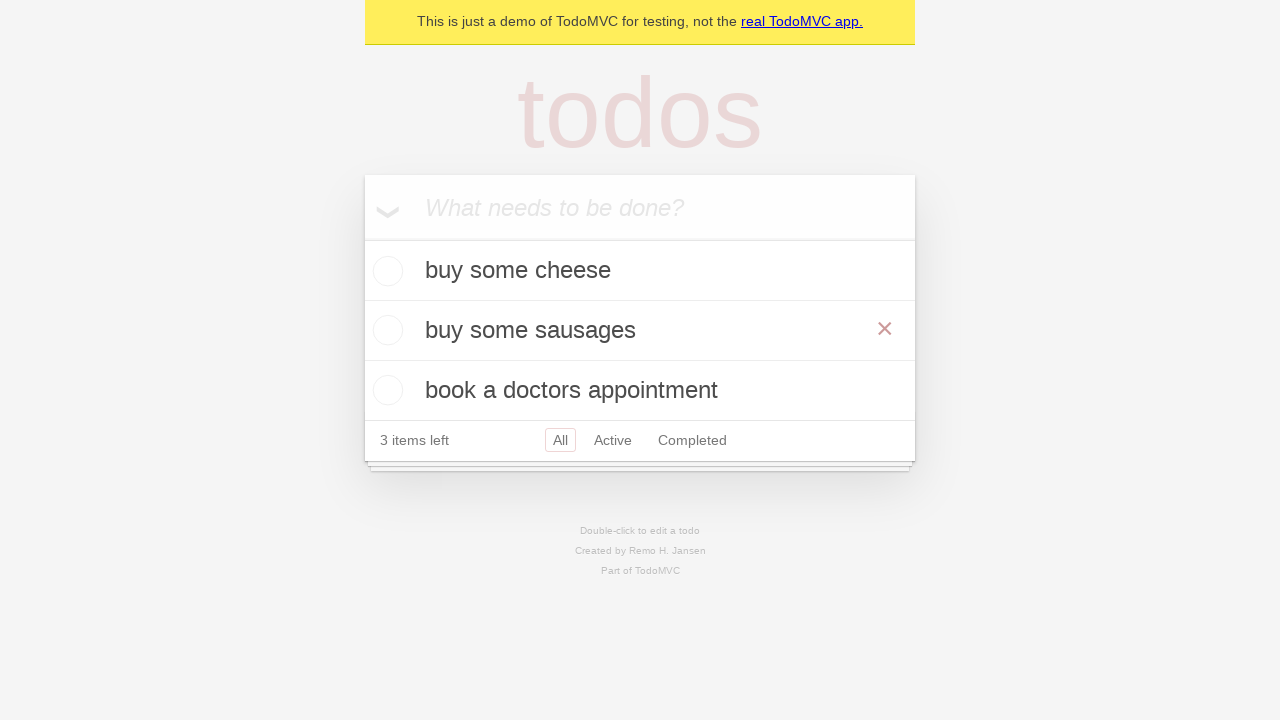